Tests checkbox and radio button interactions on the SeleniumBase demo page by checking all checkboxes, including one inside an iframe, and selecting a radio button.

Starting URL: https://seleniumbase.io/demo_page

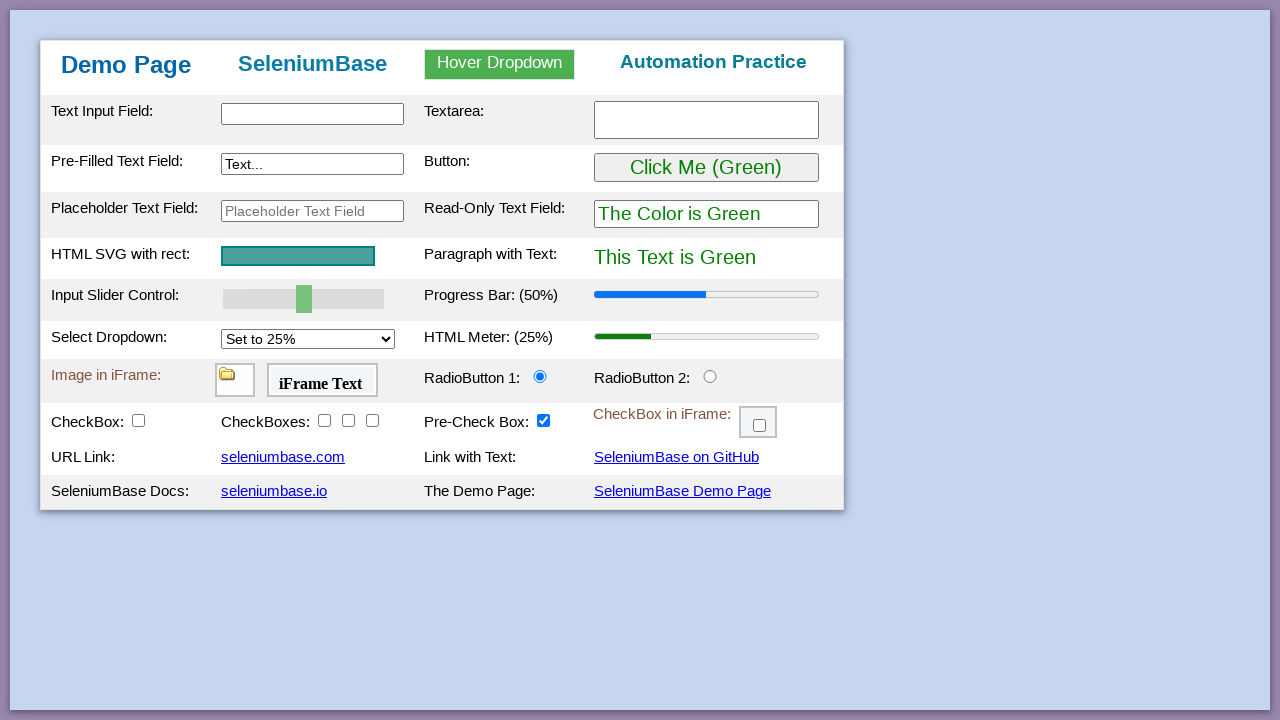

Waited for checkboxes to load on SeleniumBase demo page
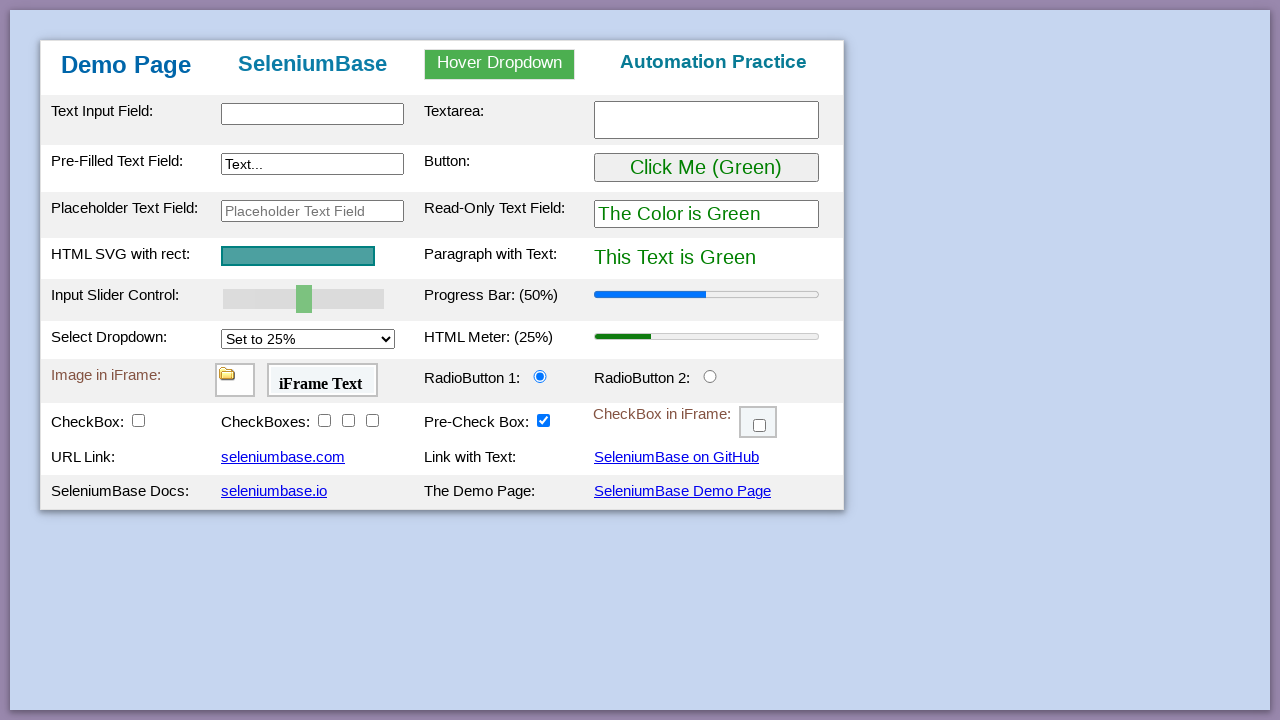

Found 5 total checkboxes on the page
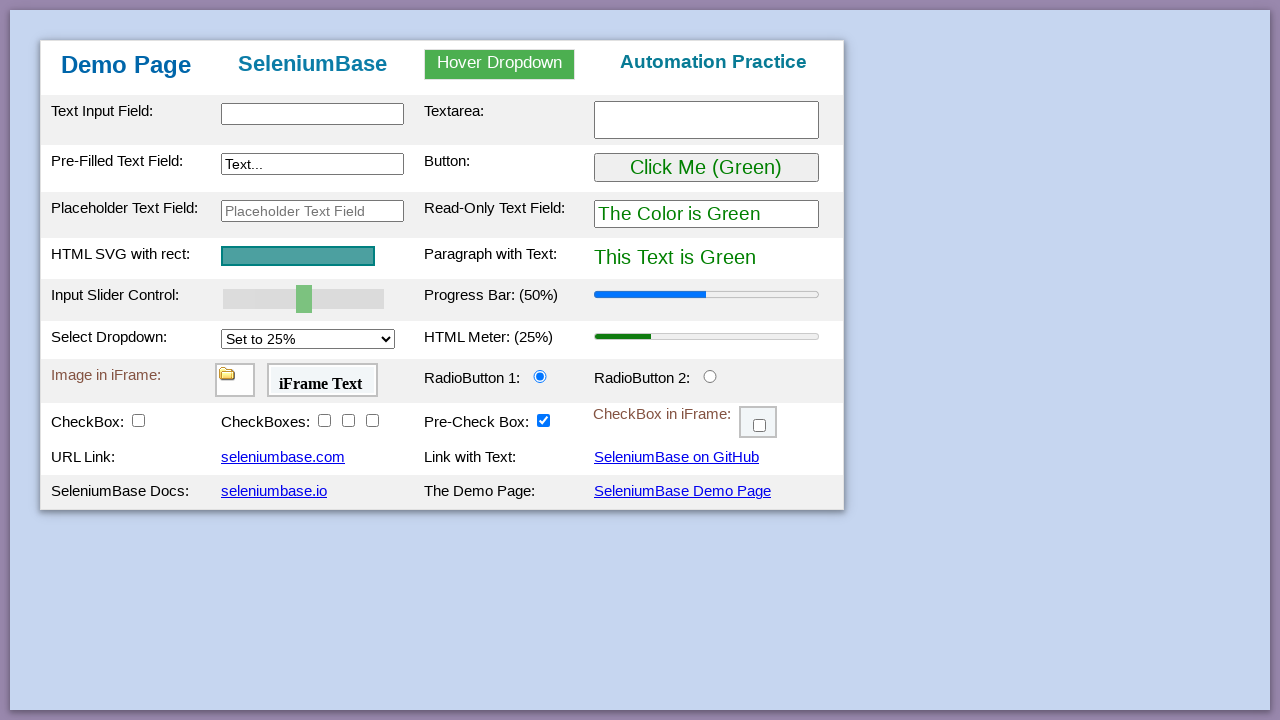

Clicked an unchecked checkbox to select it at (138, 420) on [name^='checkBox'] >> nth=0
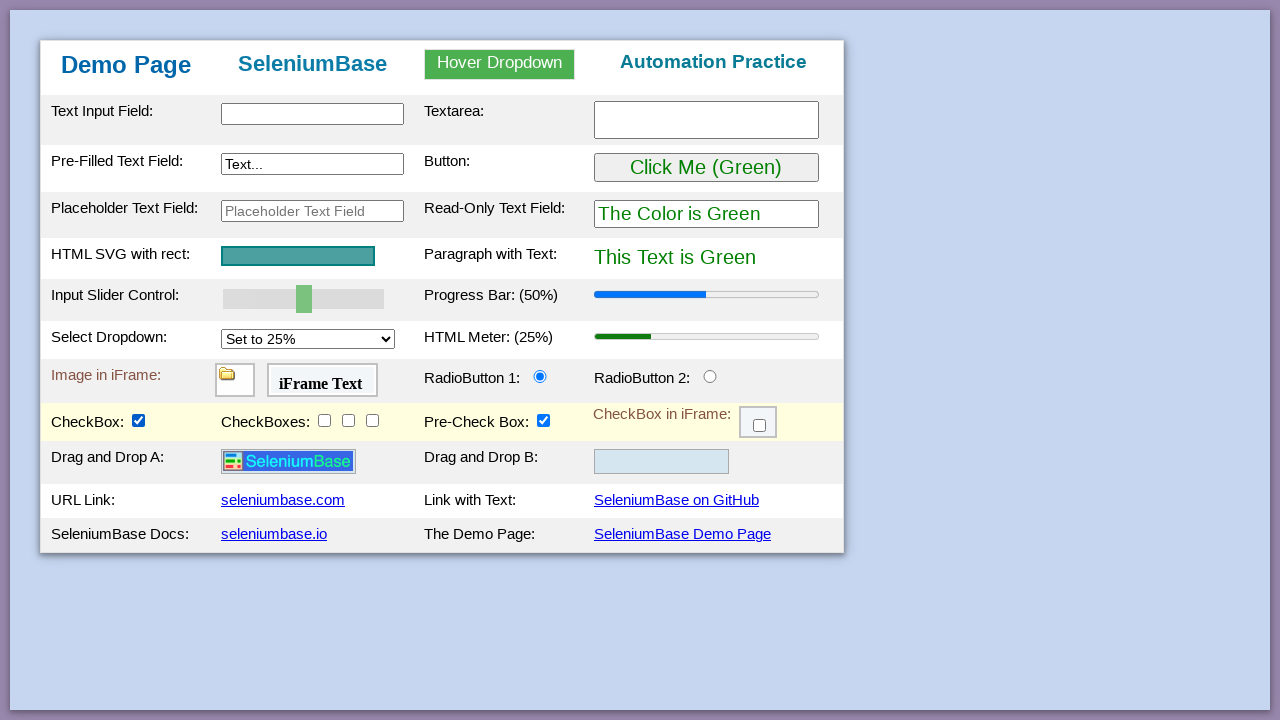

Waited 1 second after checkbox click
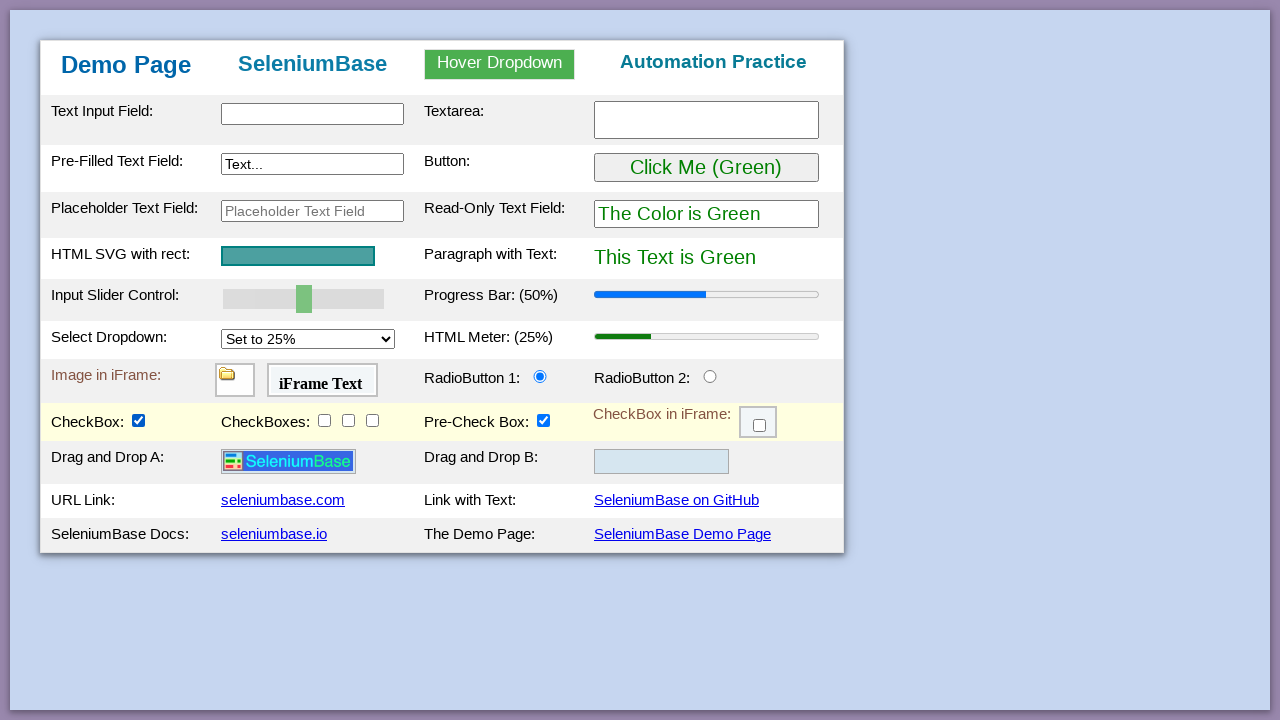

Clicked an unchecked checkbox to select it at (324, 420) on [name^='checkBox'] >> nth=1
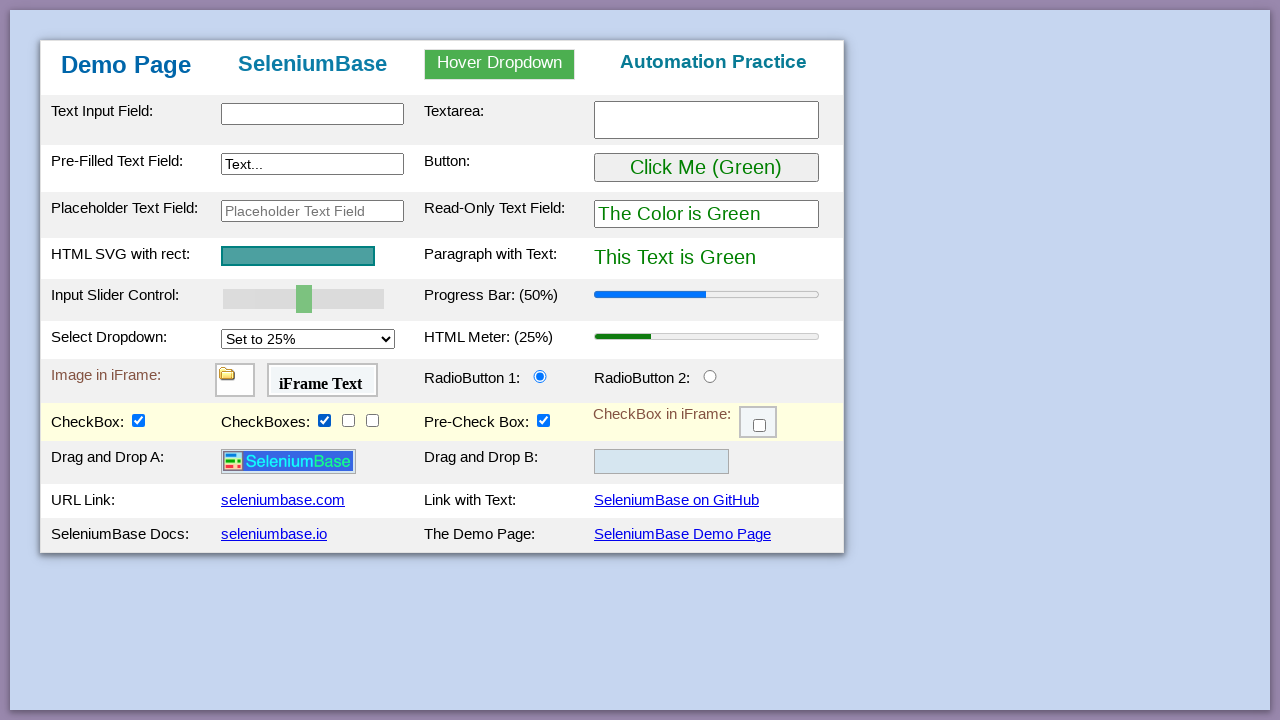

Waited 1 second after checkbox click
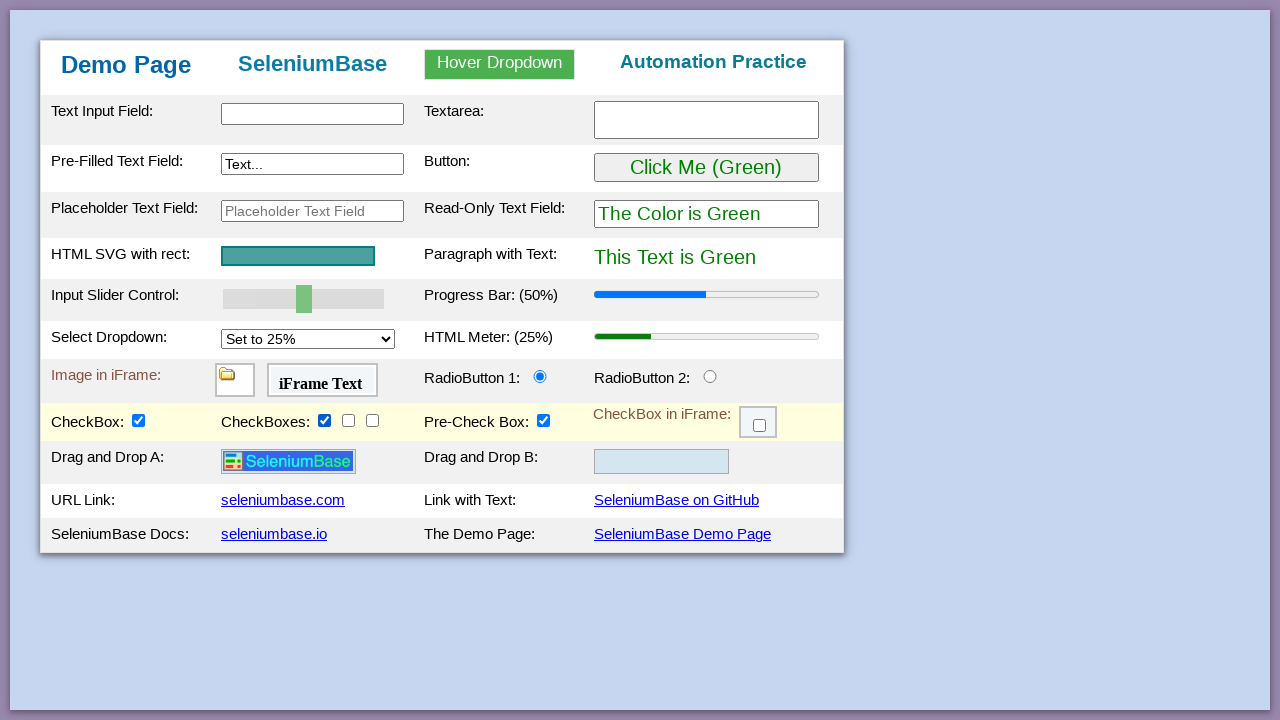

Clicked an unchecked checkbox to select it at (348, 420) on [name^='checkBox'] >> nth=2
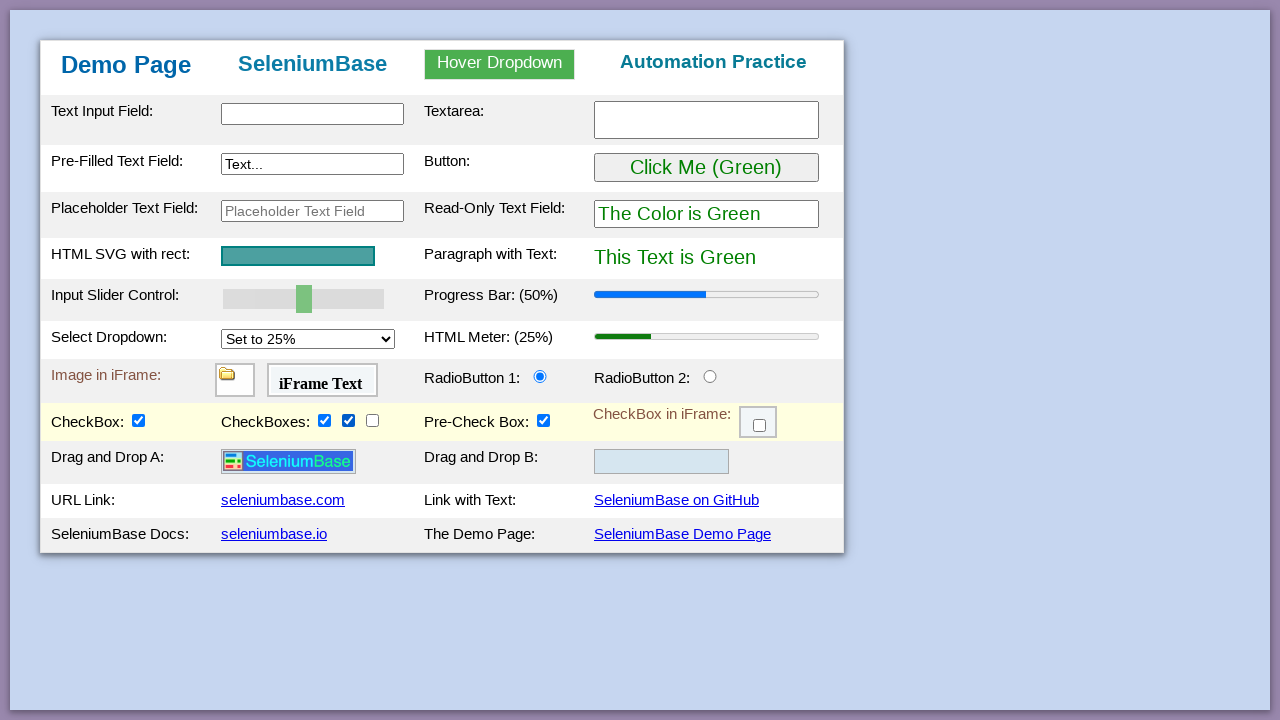

Waited 1 second after checkbox click
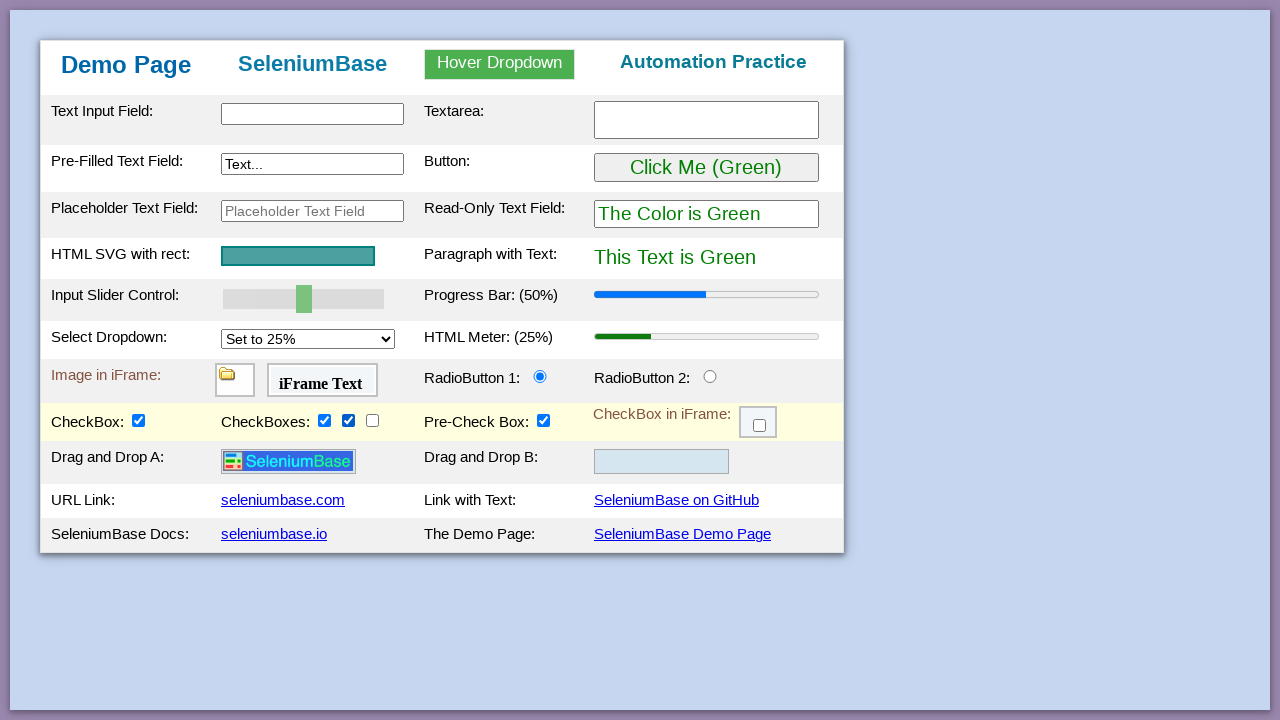

Clicked an unchecked checkbox to select it at (372, 420) on [name^='checkBox'] >> nth=3
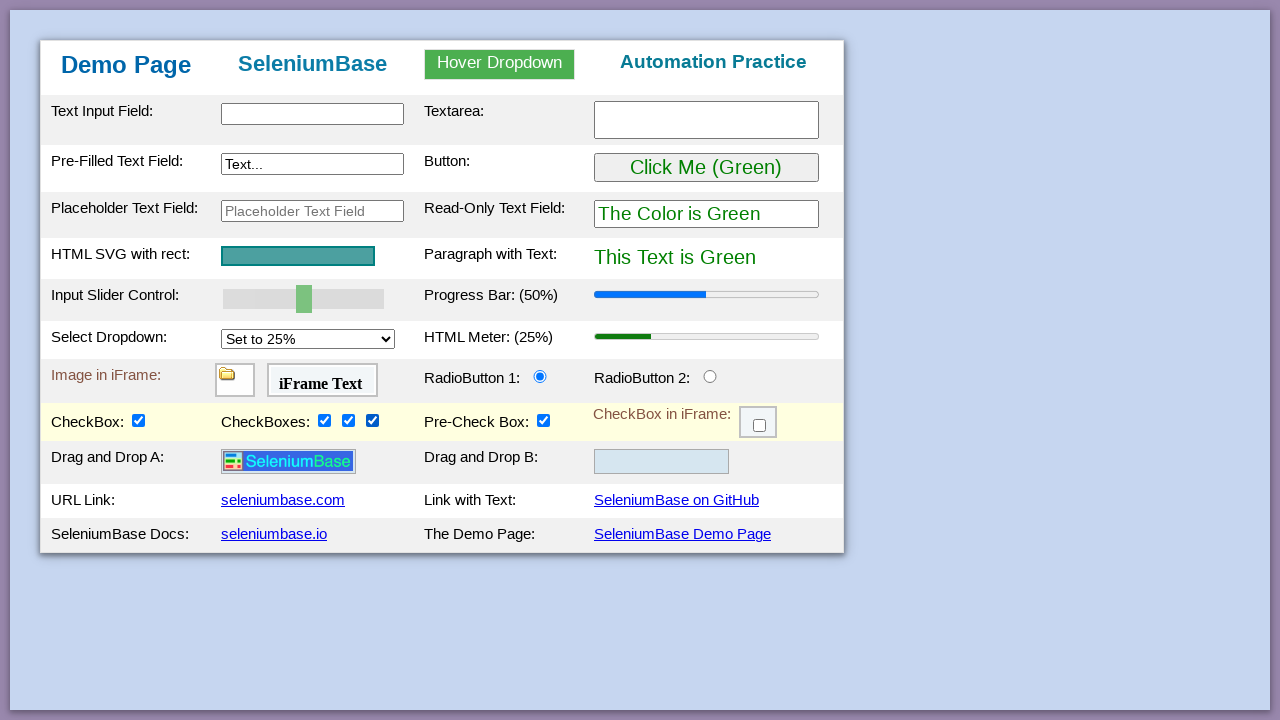

Waited 1 second after checkbox click
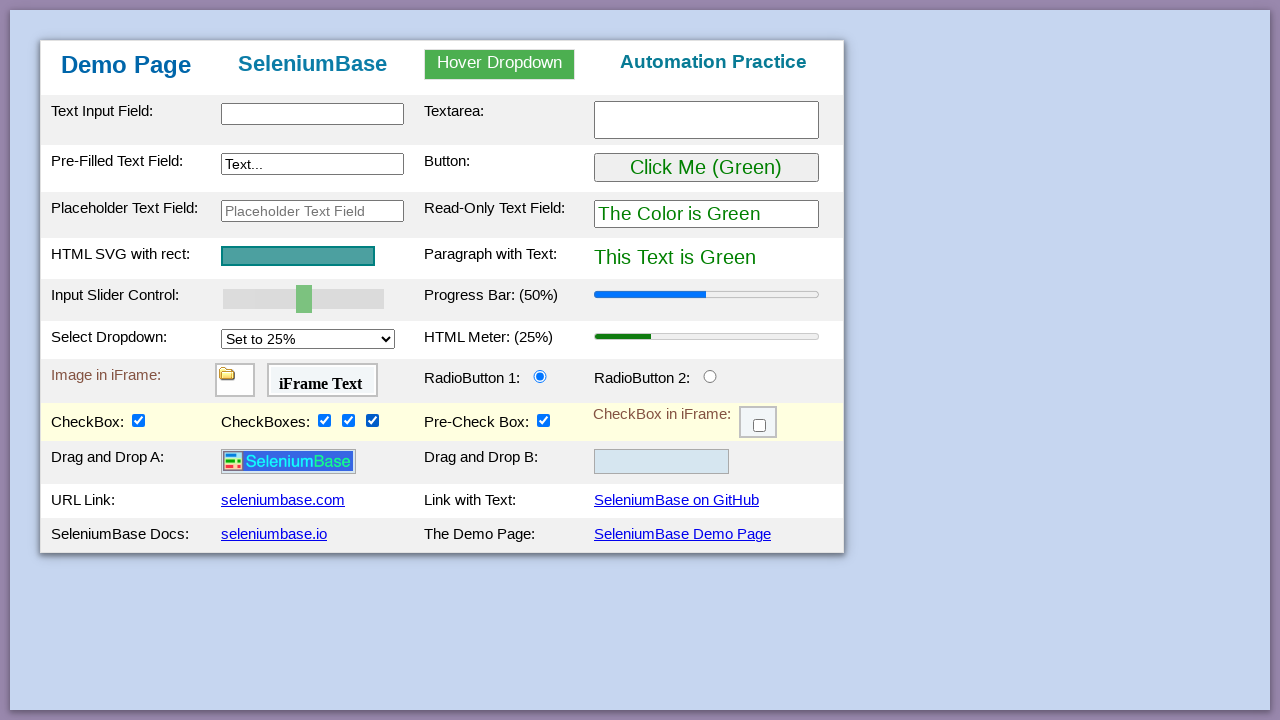

Located iframe with name 'frameName3'
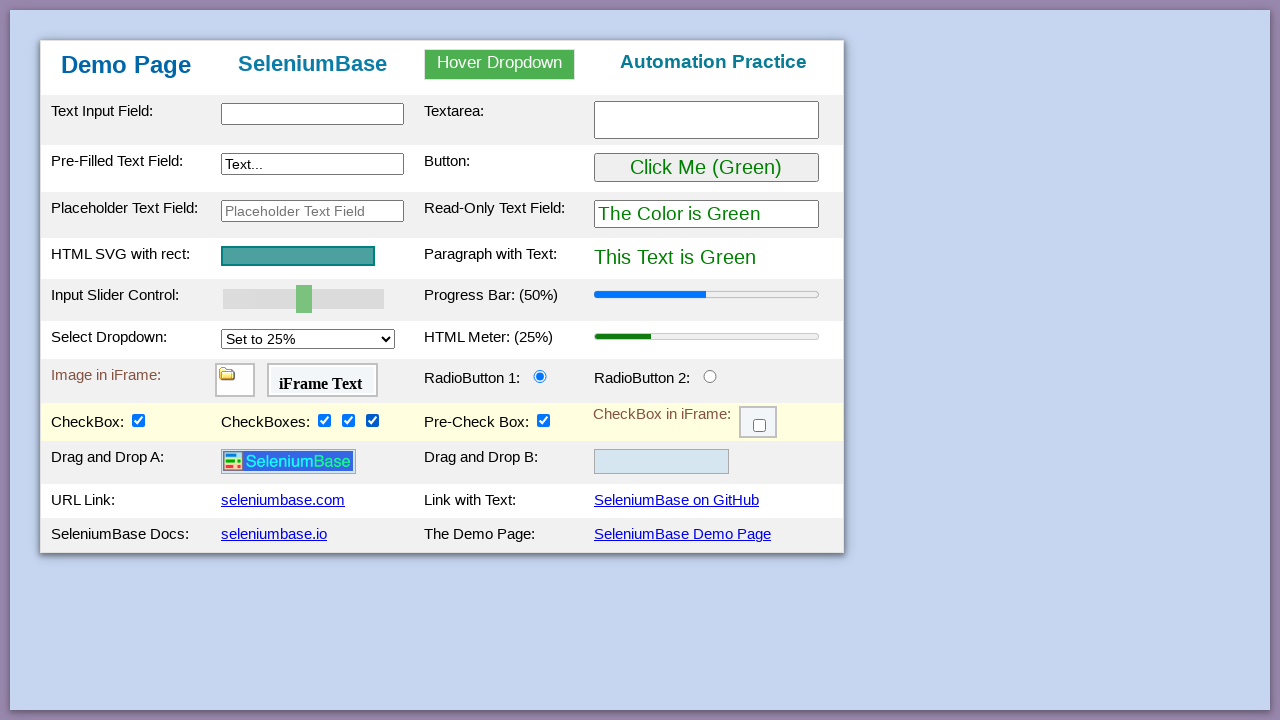

Clicked checkbox 6 inside the iframe at (760, 426) on [name='frameName3'] >> internal:control=enter-frame >> #checkBox6
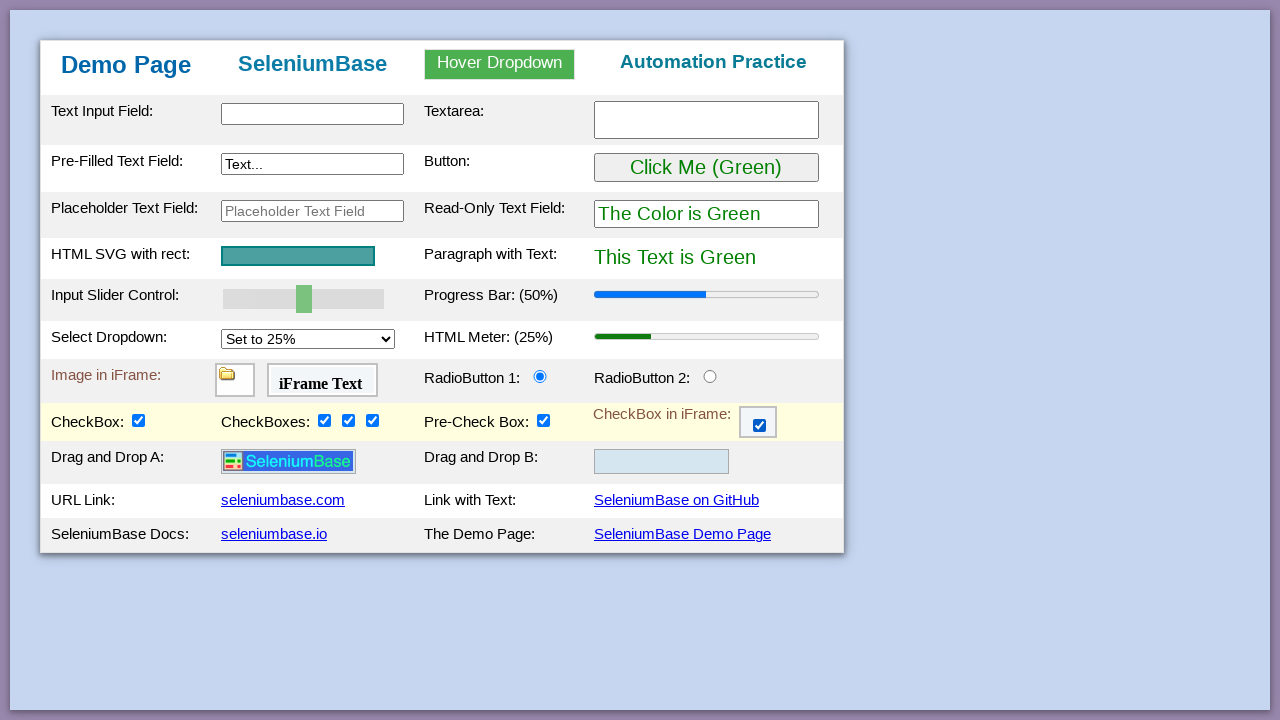

Clicked radio button 2 at (710, 376) on #radioButton2
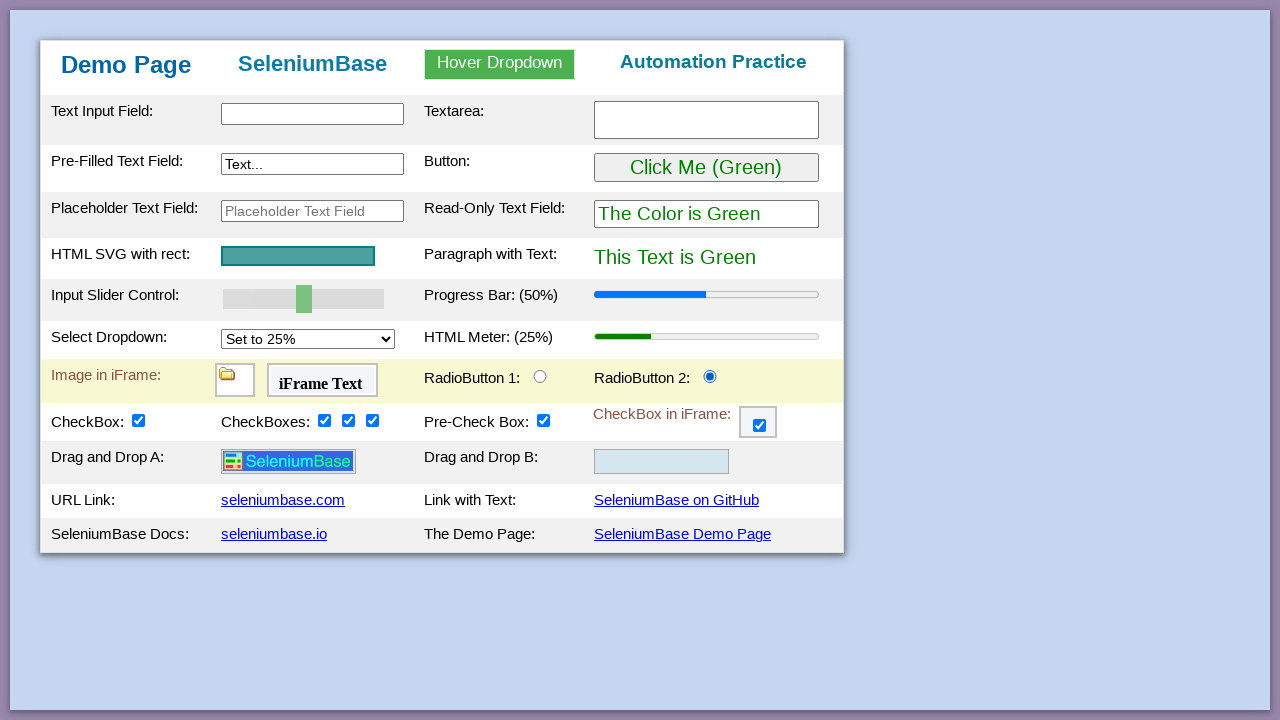

Waited 2 seconds after radio button selection
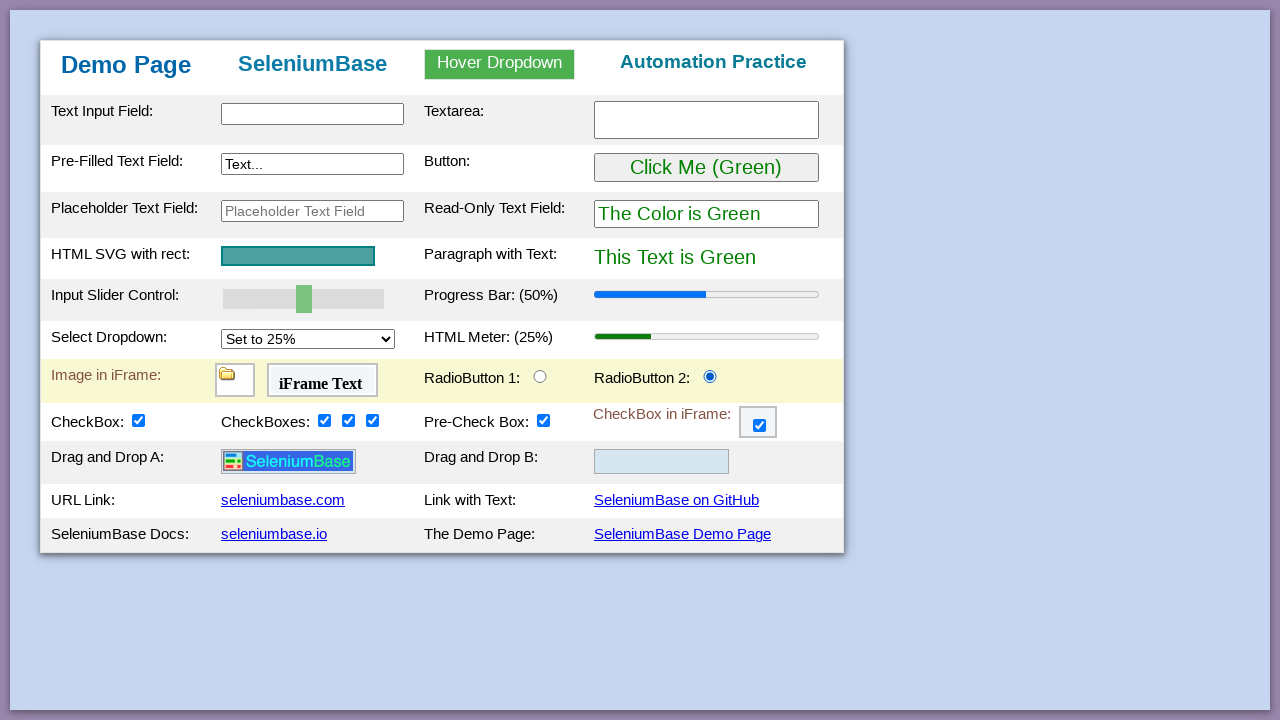

Verified radio button 2 is selected: True
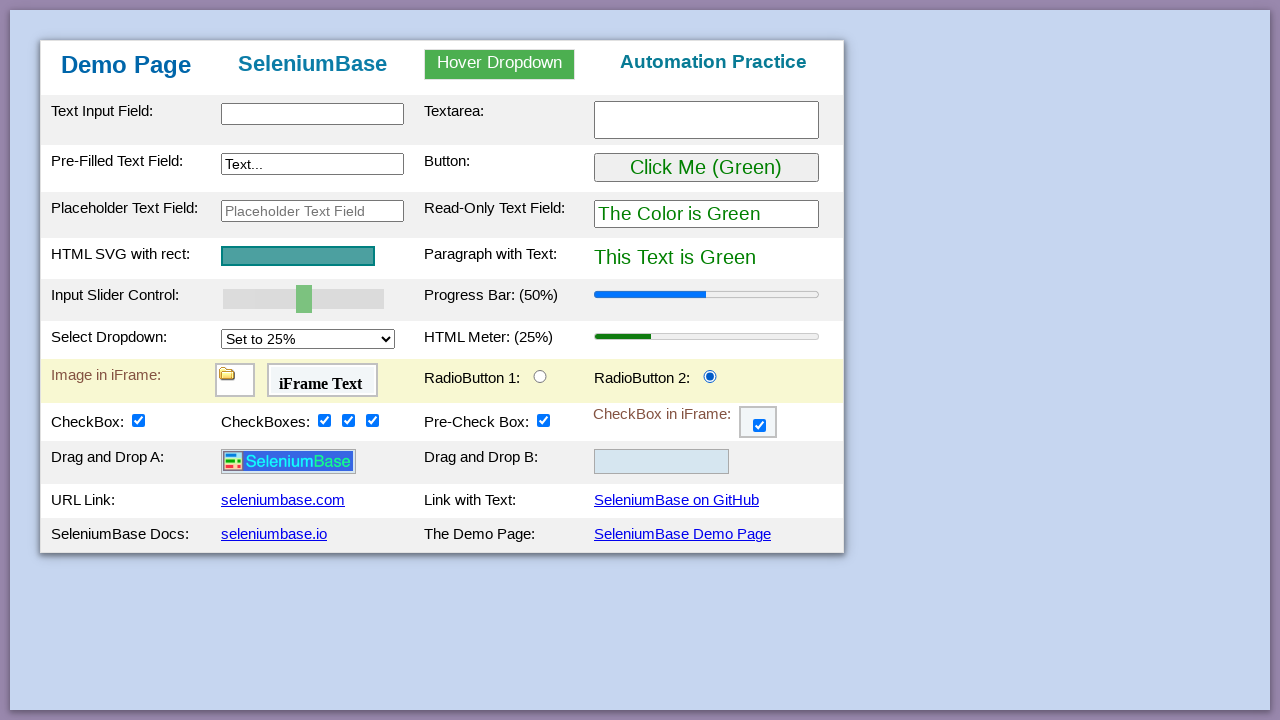

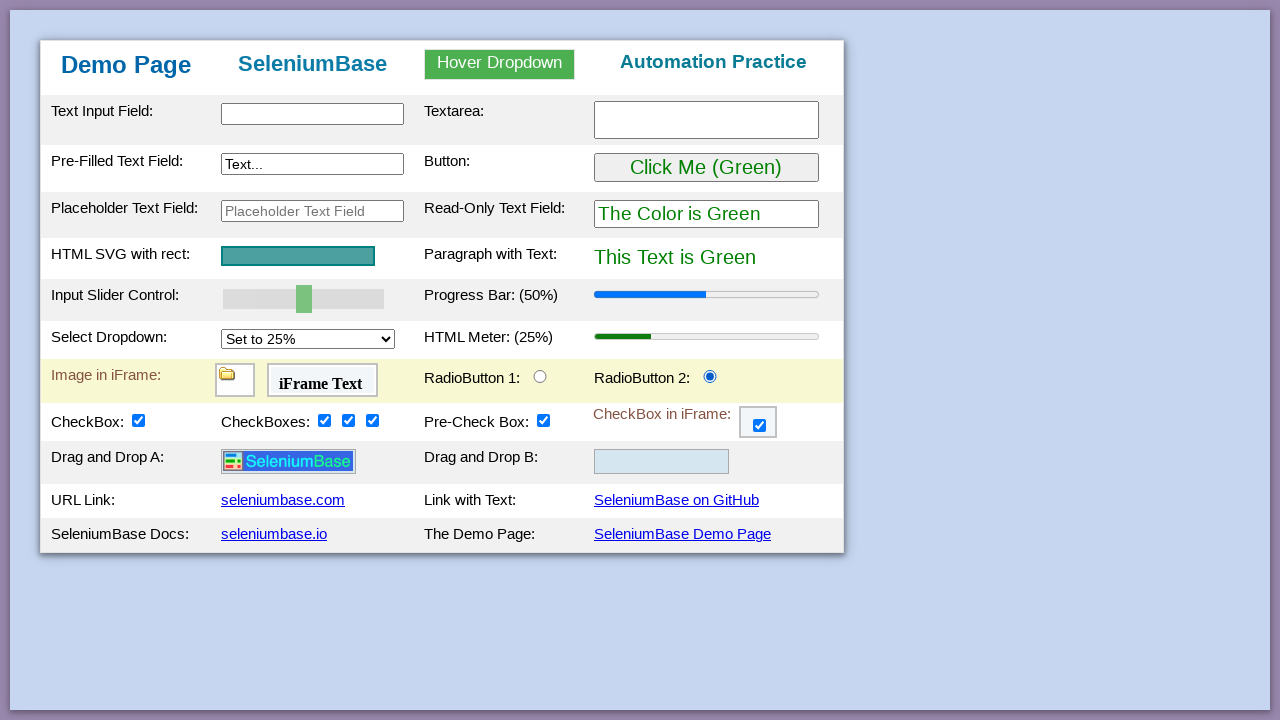